Tests that submitting empty registration form after entering zip code shows an error message

Starting URL: https://www.sharelane.com/cgi-bin/register.py

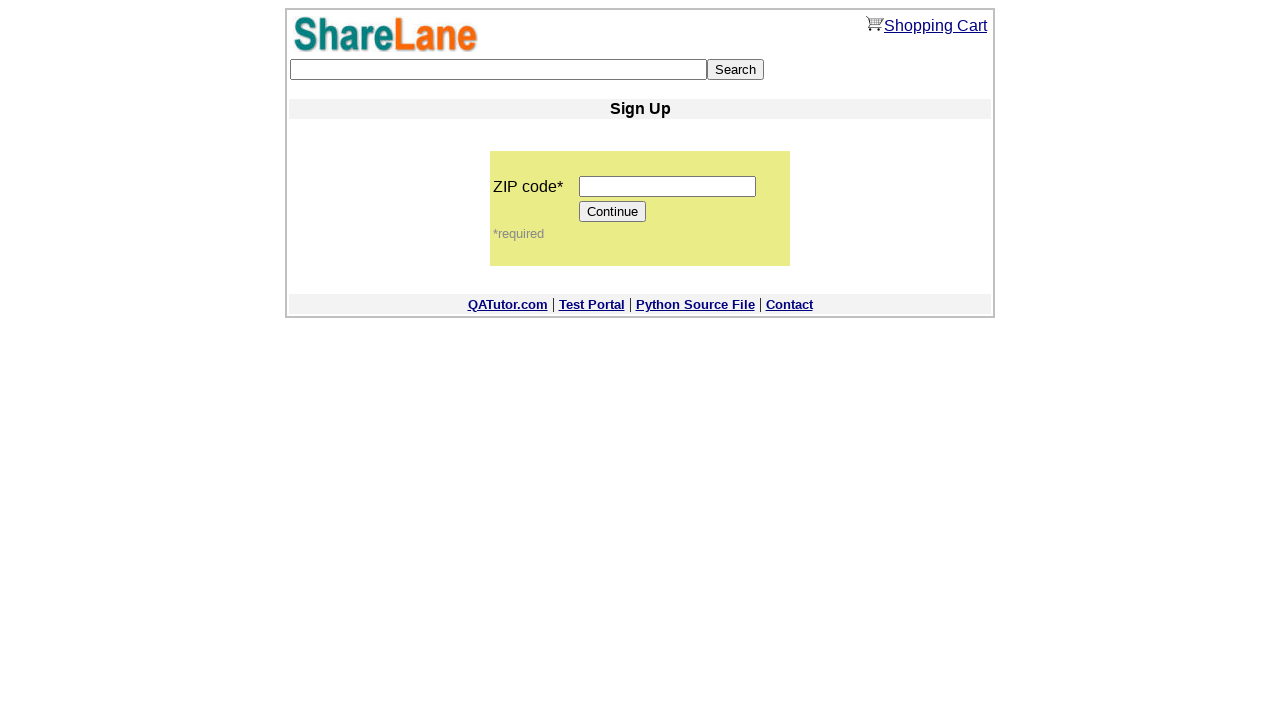

Filled zip code field with '12345' on input[name='zip_code']
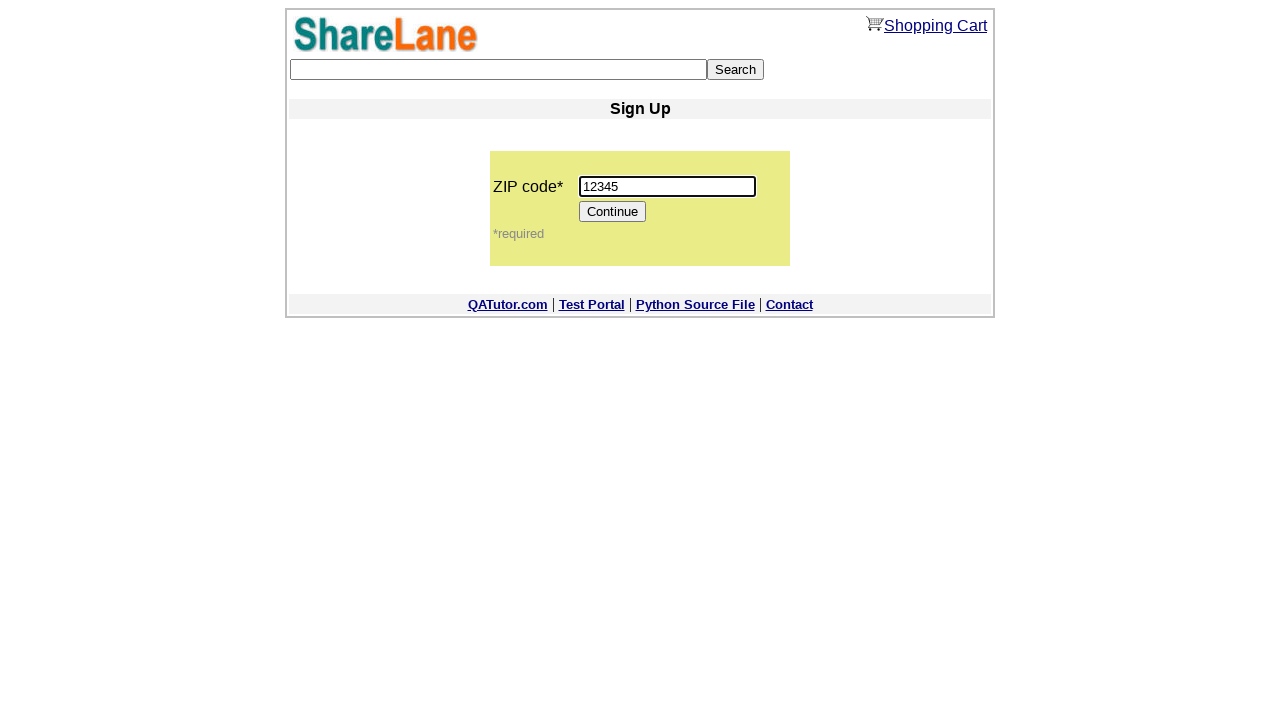

Clicked Continue button to proceed with zip code at (613, 212) on input[value='Continue']
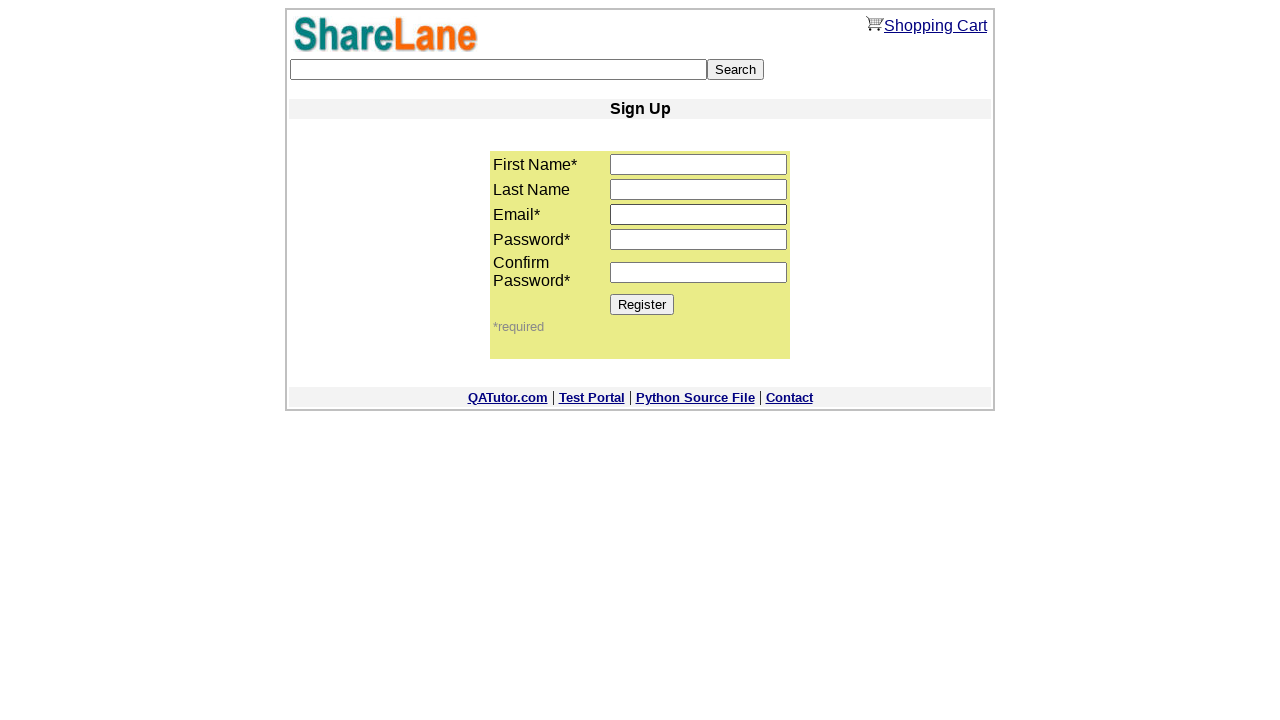

Clicked Register button without filling registration fields at (642, 304) on input[value='Register']
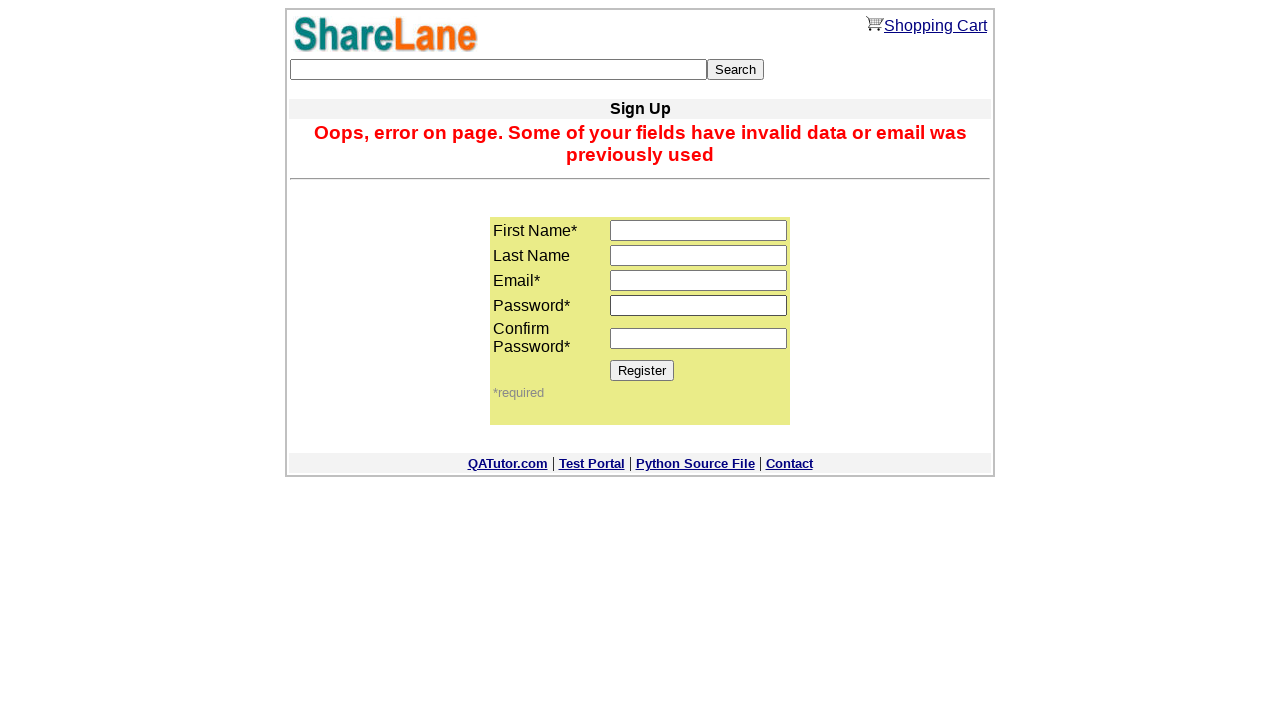

Error message displayed after submitting empty registration form
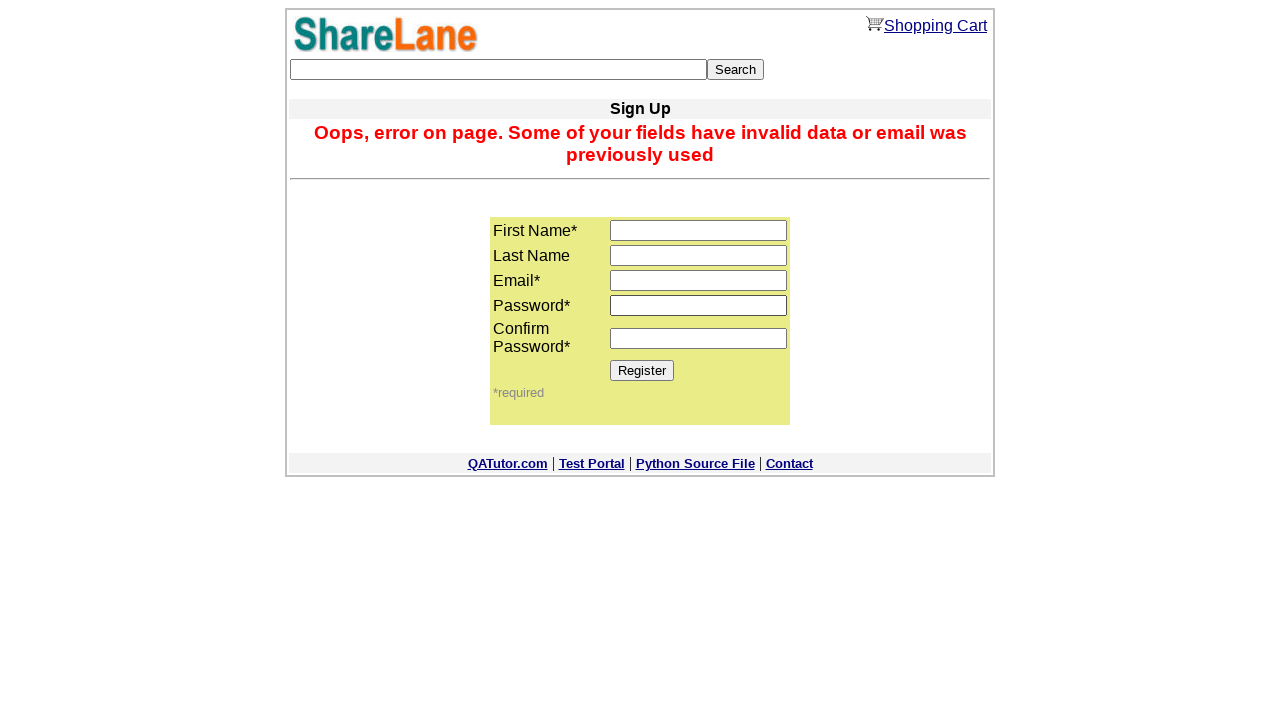

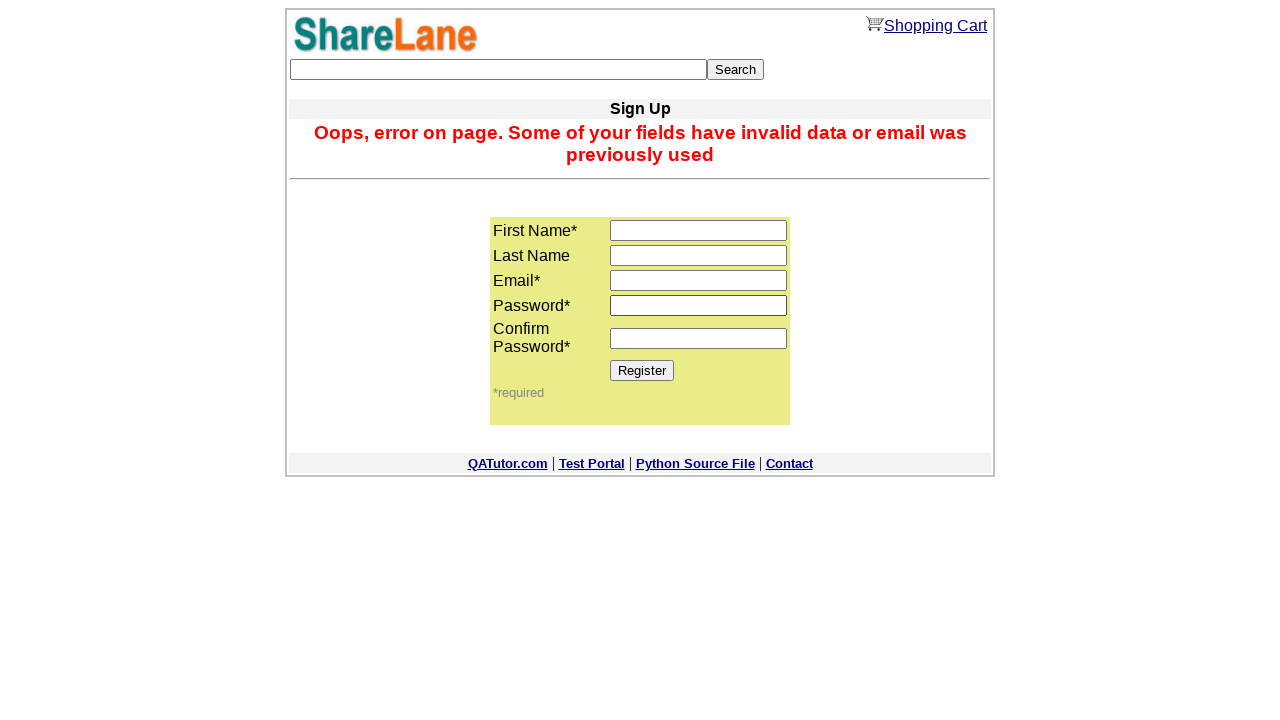